Tests a registration form by filling in the first name and last name fields on a demo automation testing website

Starting URL: https://demo.automationtesting.in/Register.html

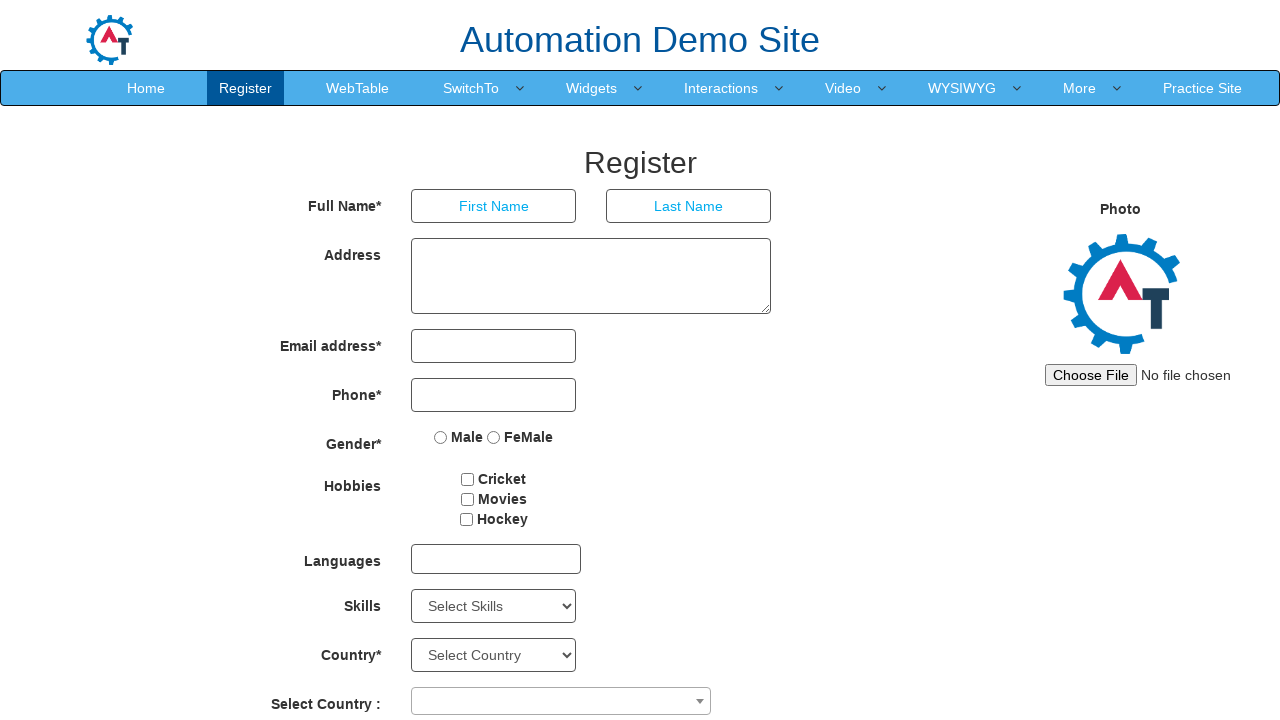

Filled first name field with 'tomsmith' on input[placeholder='First Name']
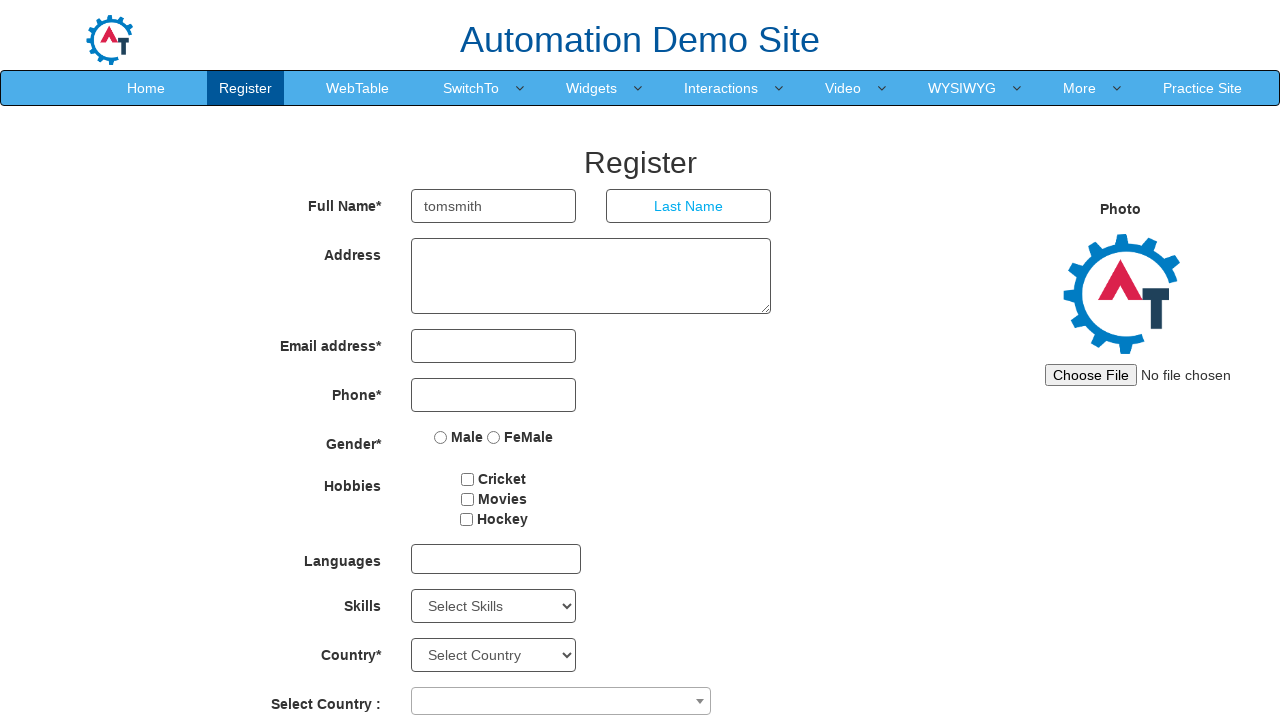

Filled last name field with 'tomsmithxcsd@123' on input[placeholder='Last Name']
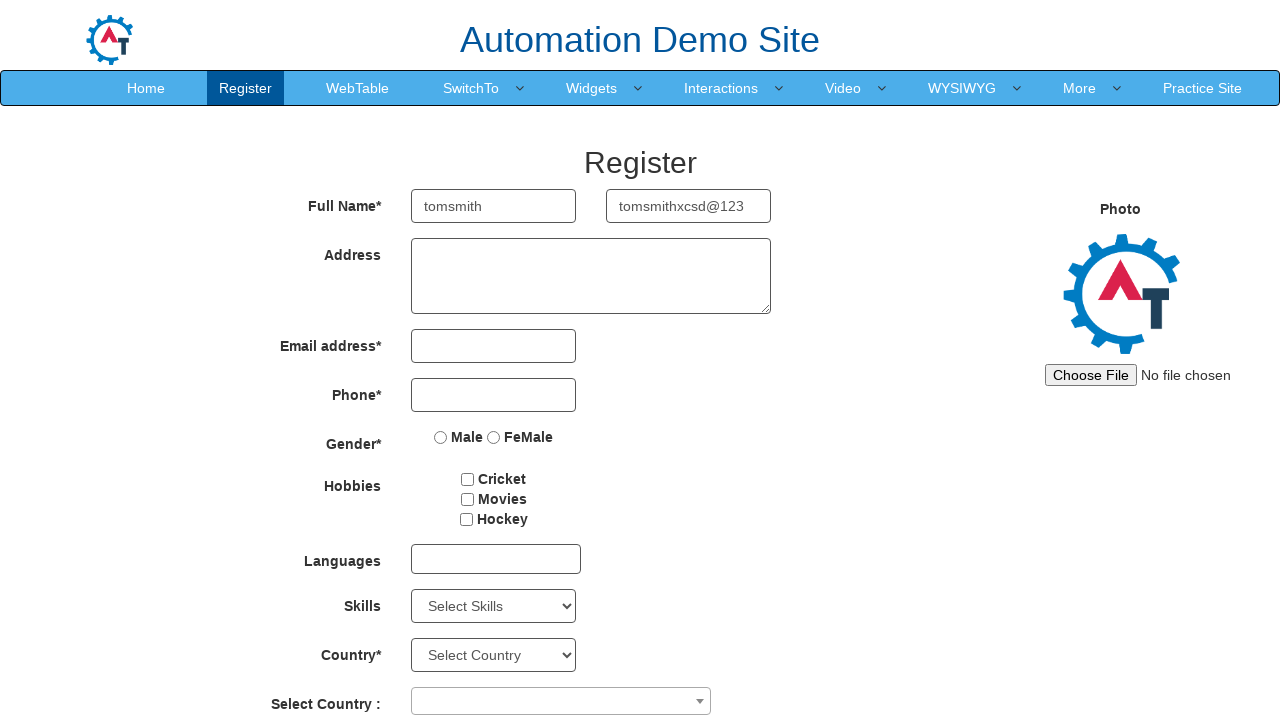

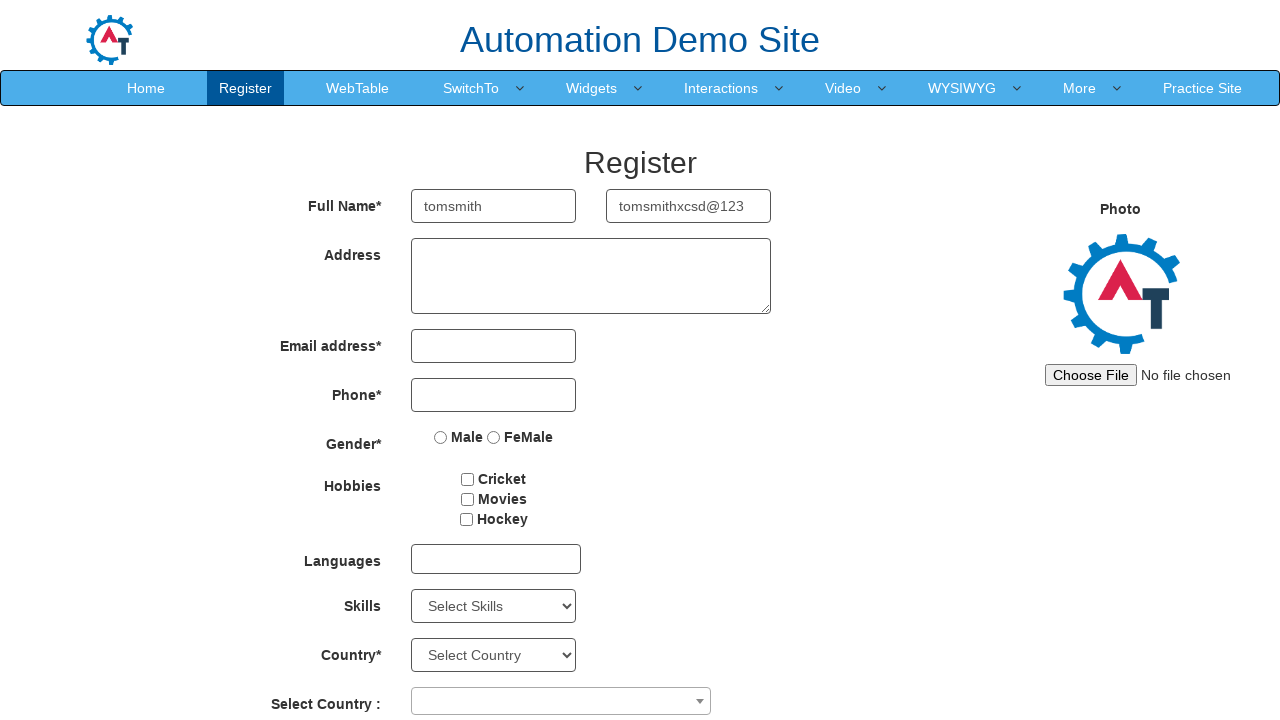